Tests that the currently applied filter is highlighted in the navigation

Starting URL: https://demo.playwright.dev/todomvc

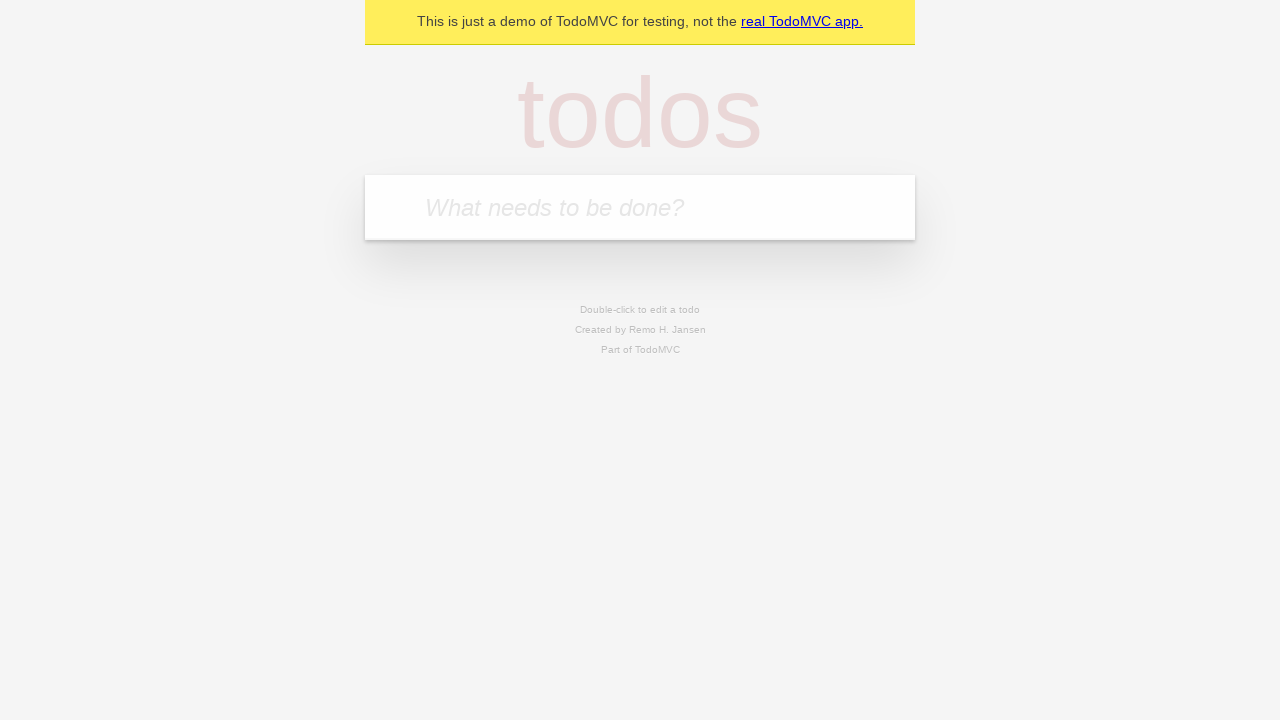

Filled todo input with 'buy some cheese' on internal:attr=[placeholder="What needs to be done?"i]
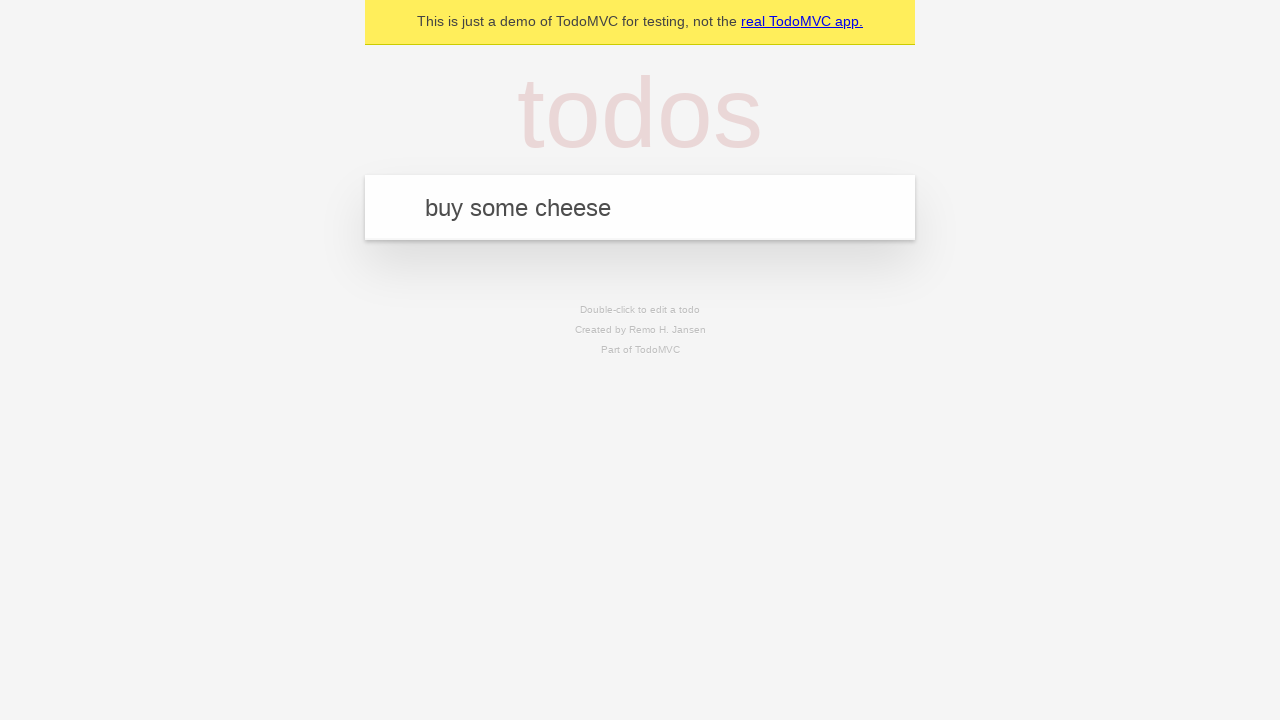

Pressed Enter to create todo 'buy some cheese' on internal:attr=[placeholder="What needs to be done?"i]
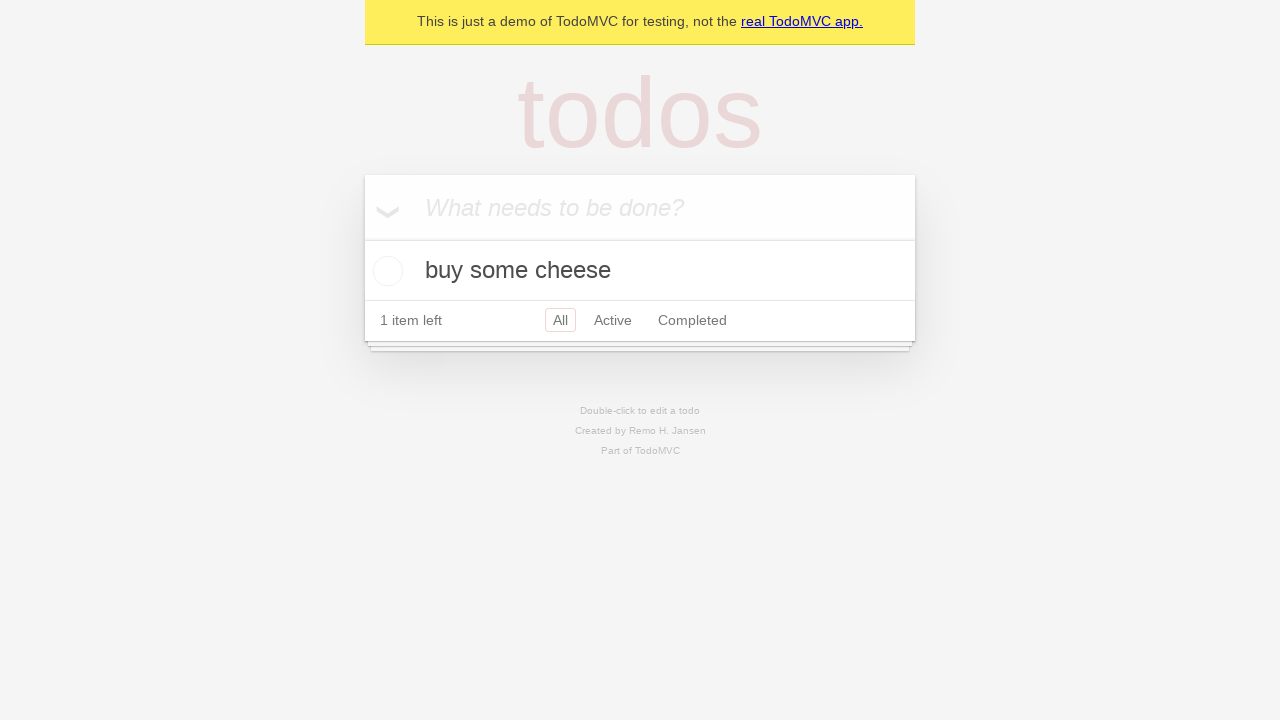

Filled todo input with 'feed the cat' on internal:attr=[placeholder="What needs to be done?"i]
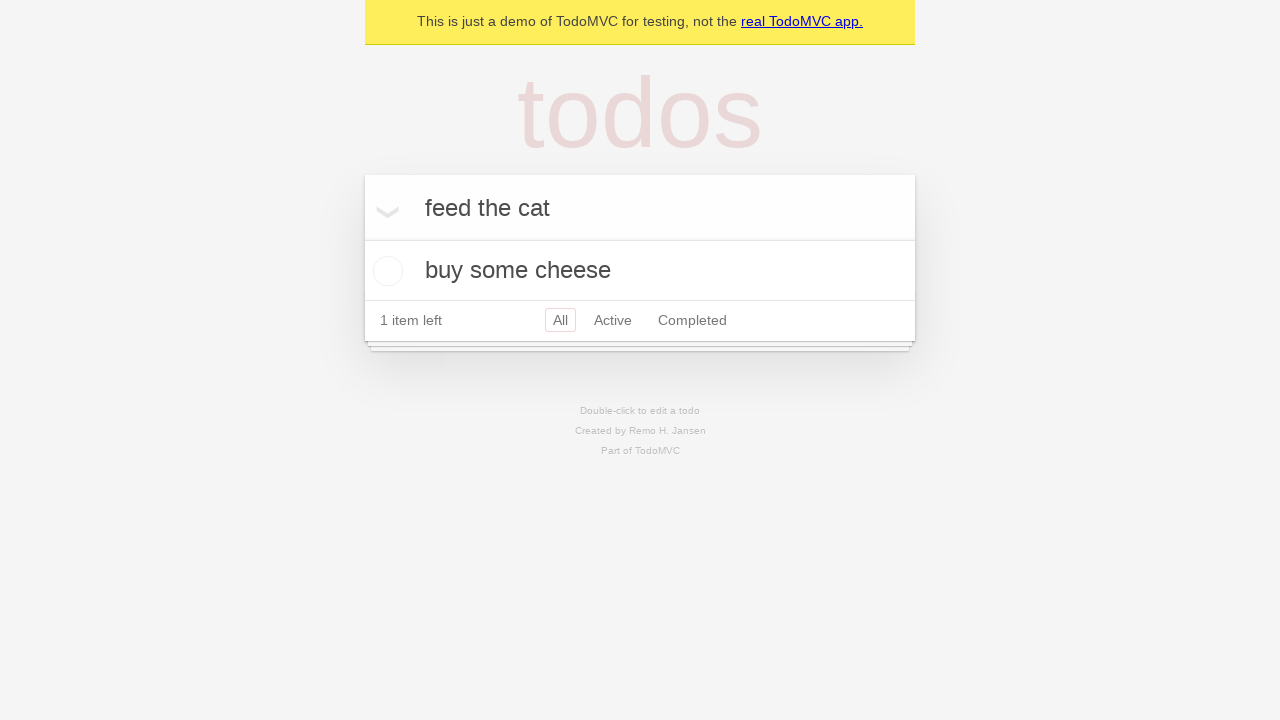

Pressed Enter to create todo 'feed the cat' on internal:attr=[placeholder="What needs to be done?"i]
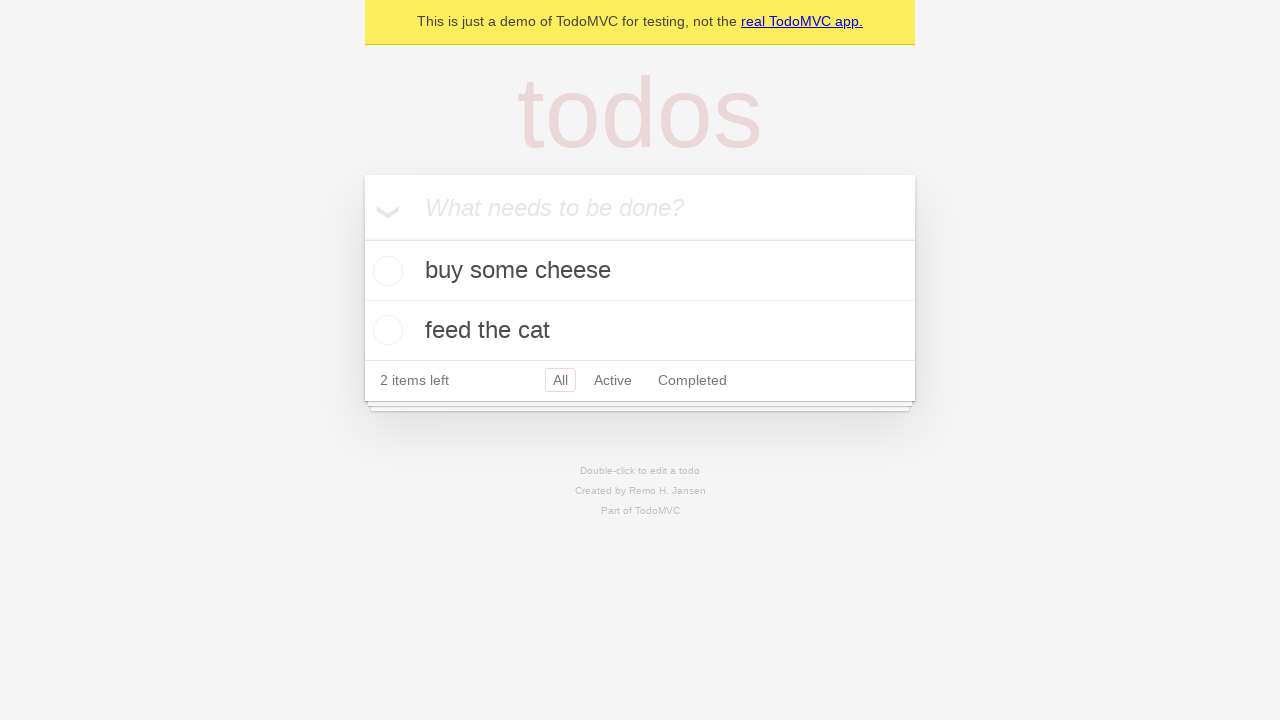

Filled todo input with 'book a doctors appointment' on internal:attr=[placeholder="What needs to be done?"i]
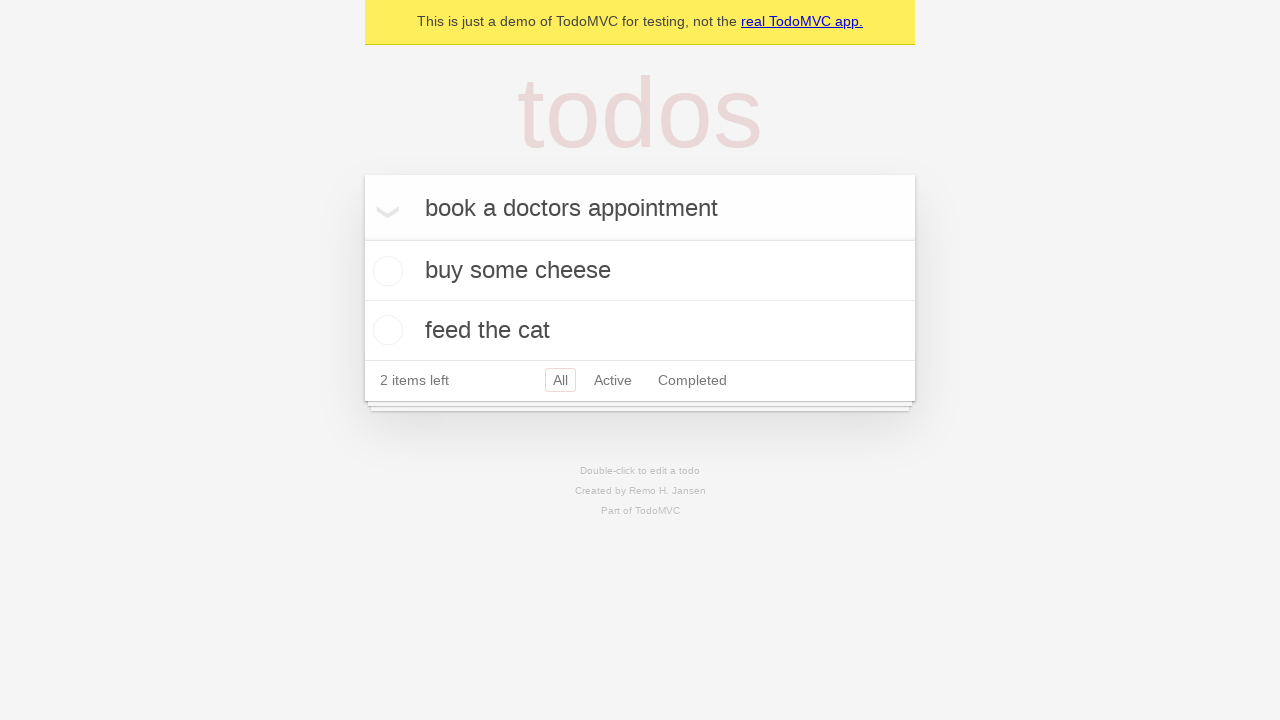

Pressed Enter to create todo 'book a doctors appointment' on internal:attr=[placeholder="What needs to be done?"i]
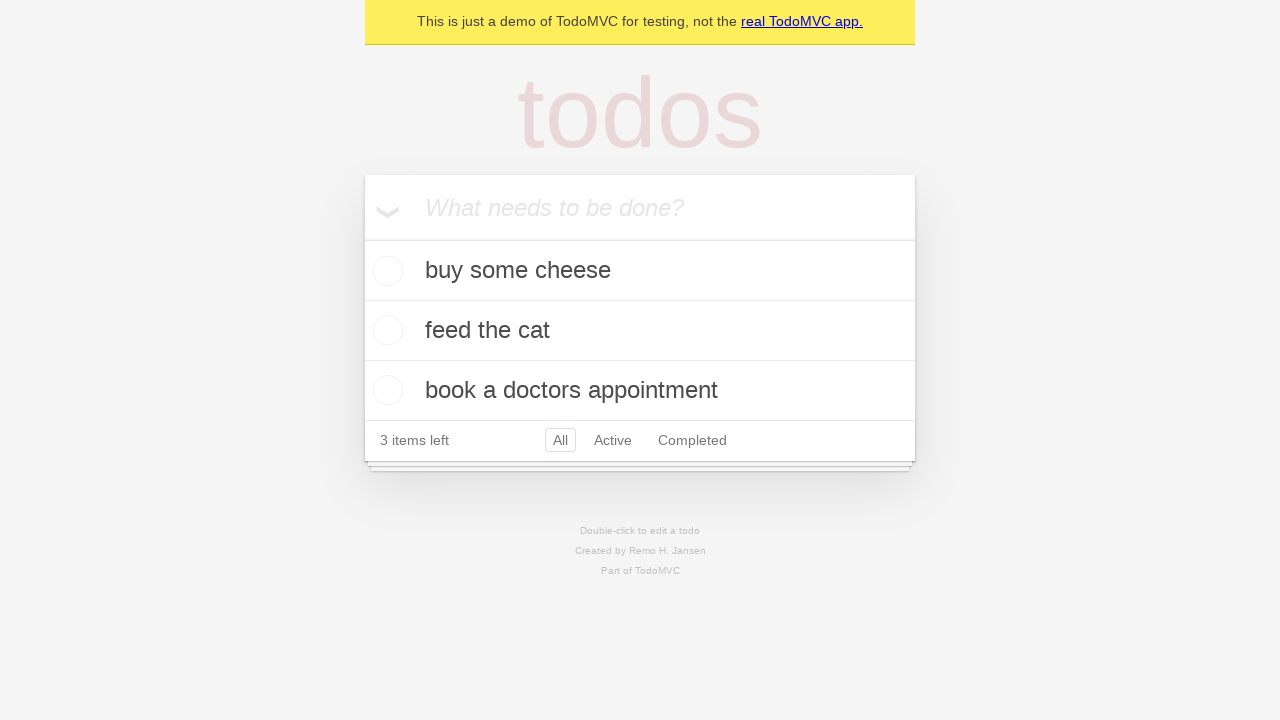

Clicked Active filter link at (613, 440) on internal:role=link[name="Active"i]
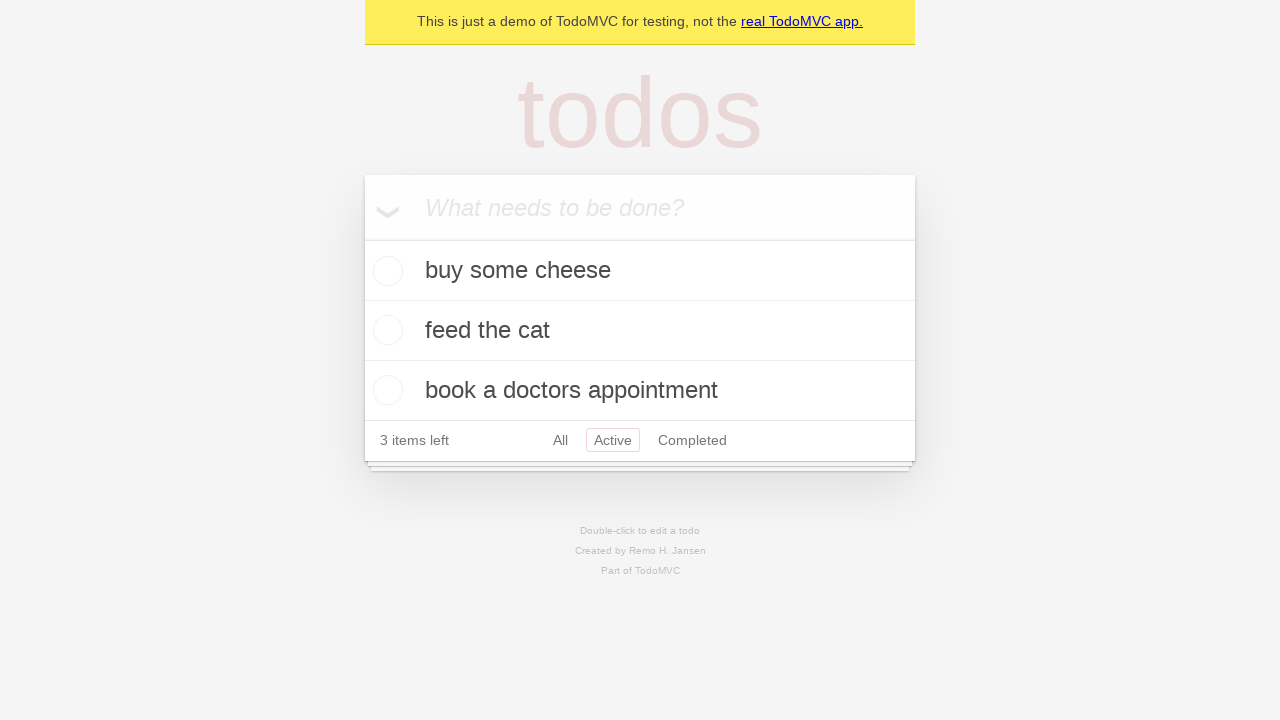

Clicked Completed filter link at (692, 440) on internal:role=link[name="Completed"i]
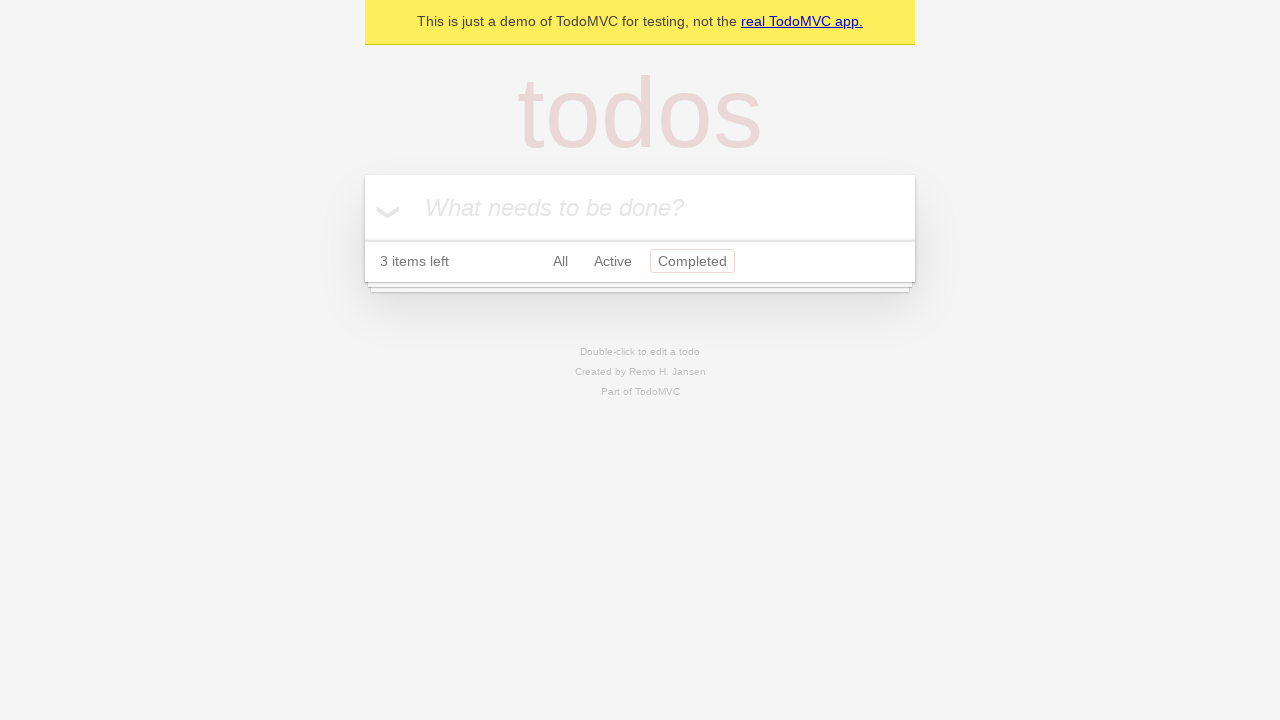

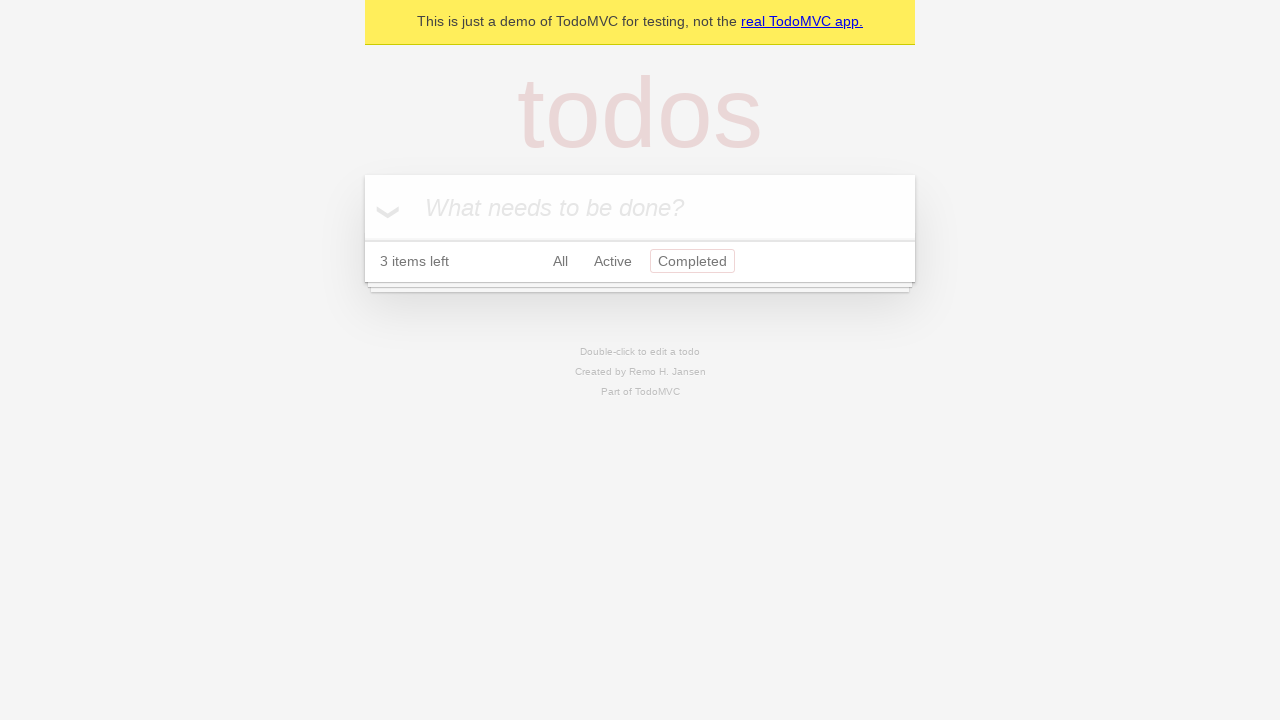